Tests scrolling functionality on a page with large content by scrolling to the footer element

Starting URL: https://the-internet.herokuapp.com/large

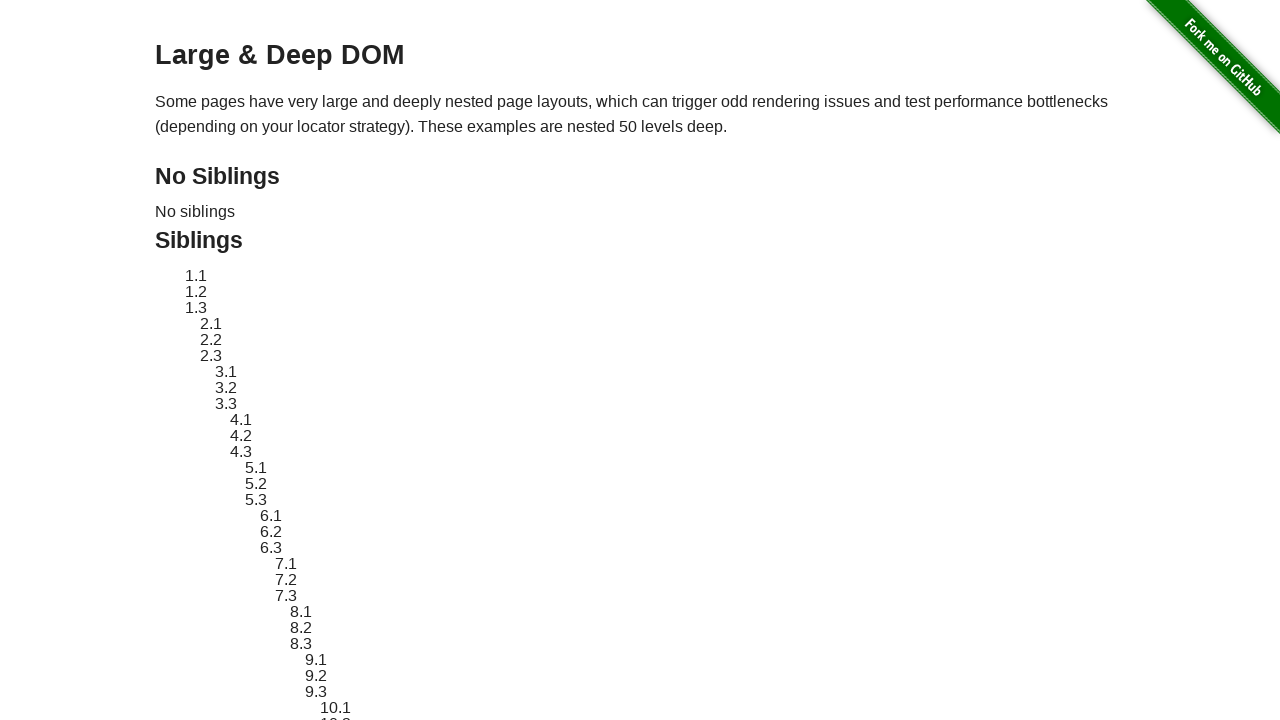

Located footer element with id 'page-footer'
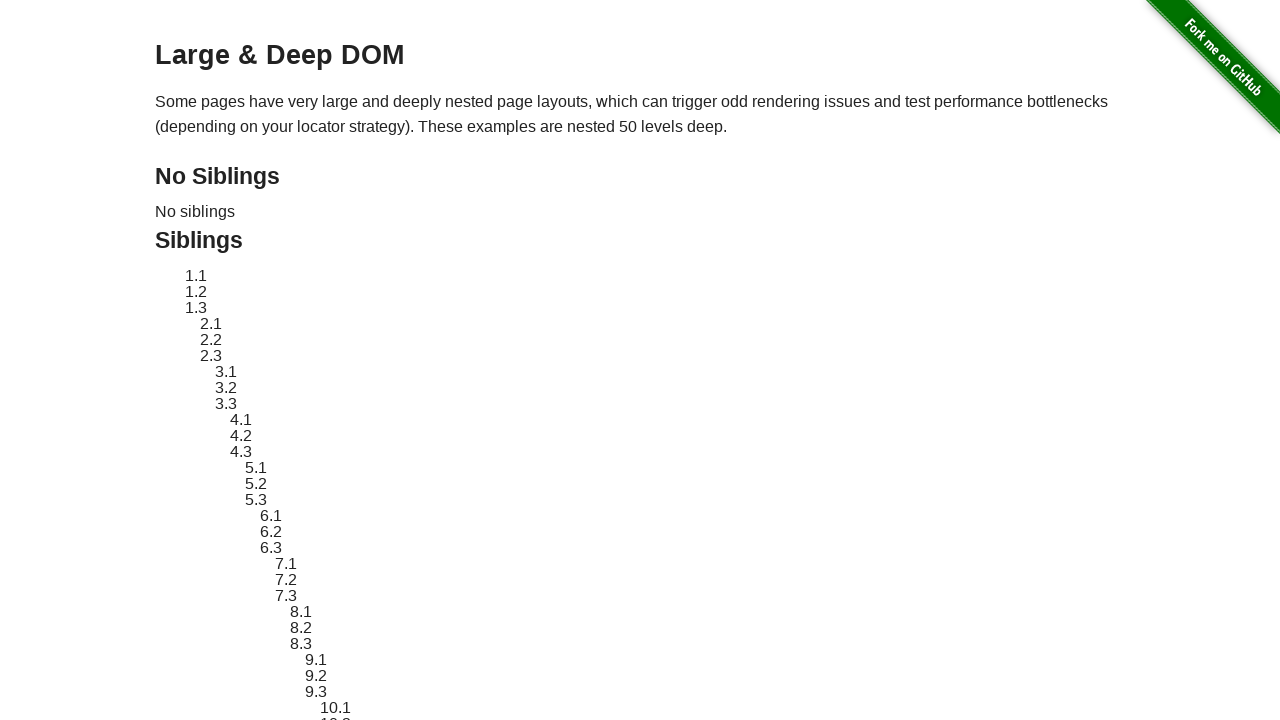

Scrolled to footer element
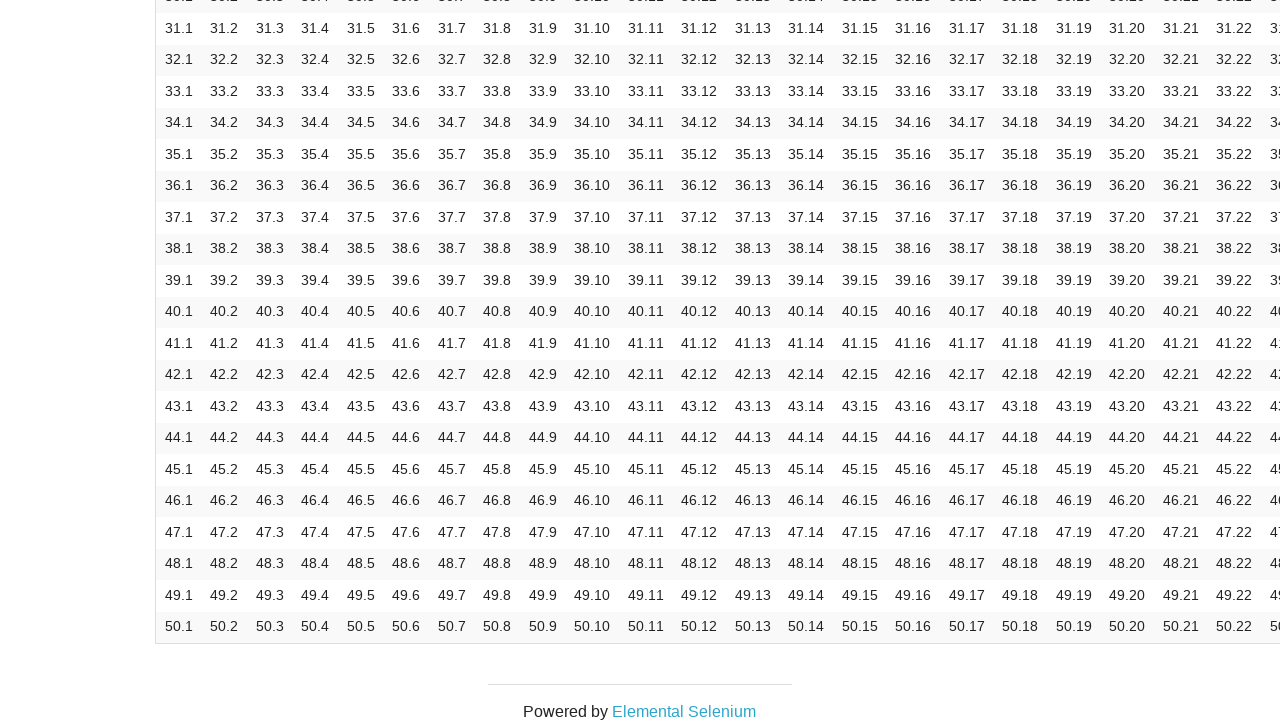

Verified footer element is visible
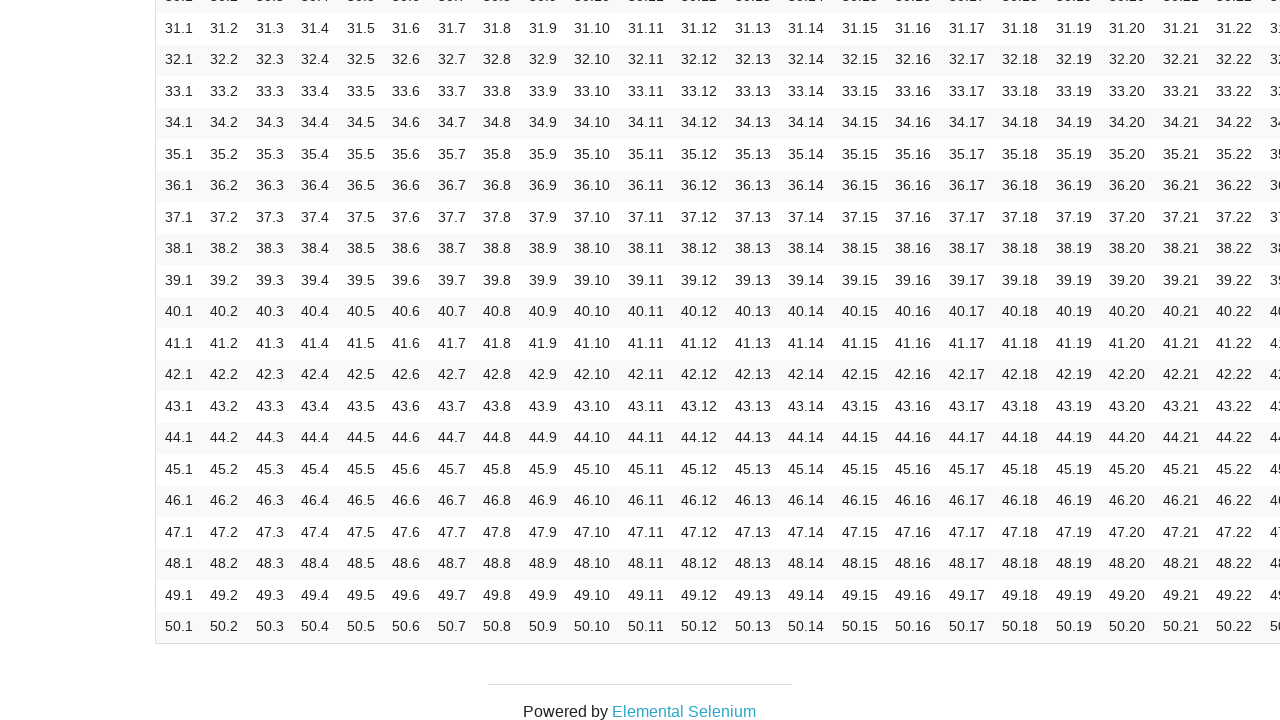

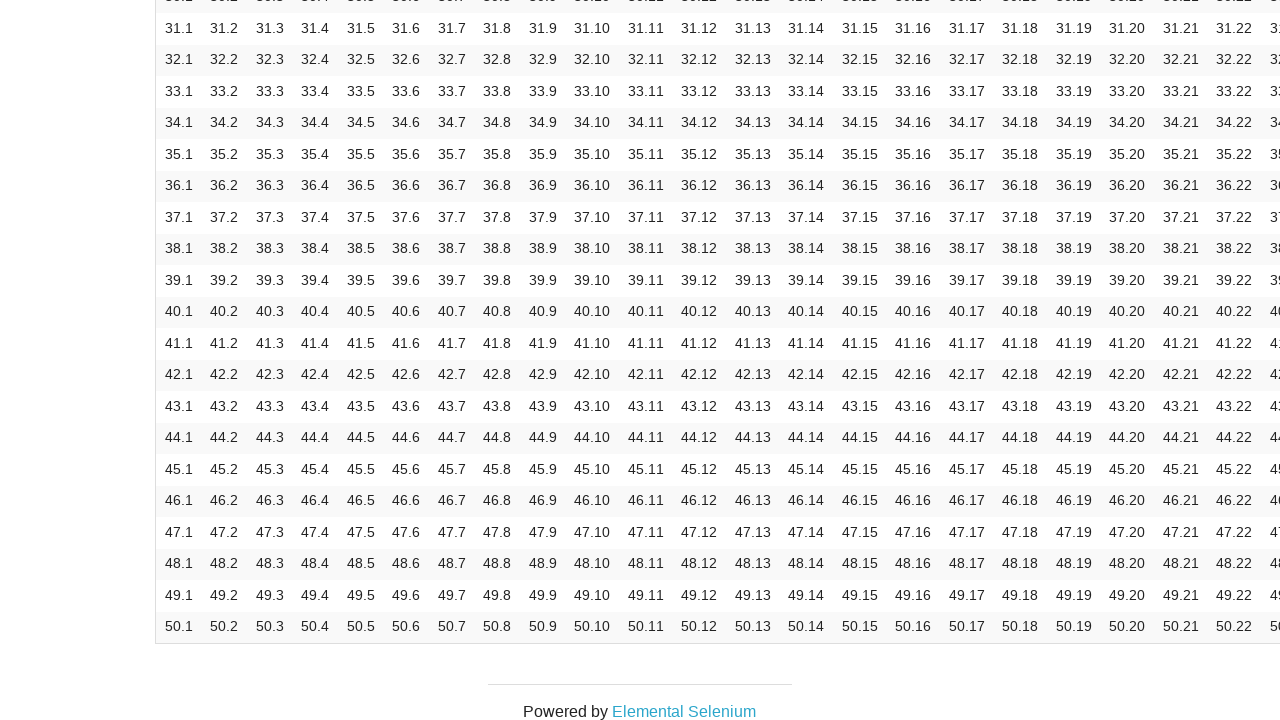